Tests that clicking on Elements section displays the right side advertisement banner.

Starting URL: https://demoqa.com/

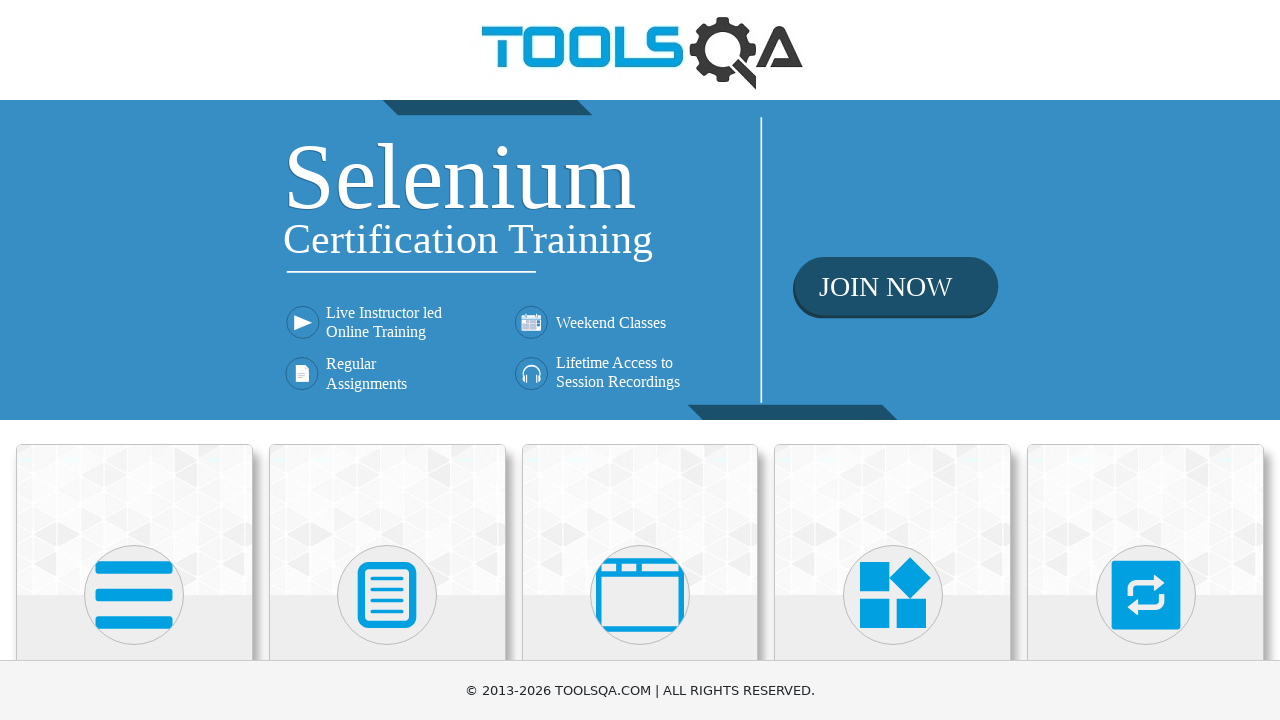

Clicked on Elements section heading at (134, 360) on h5:text('Elements')
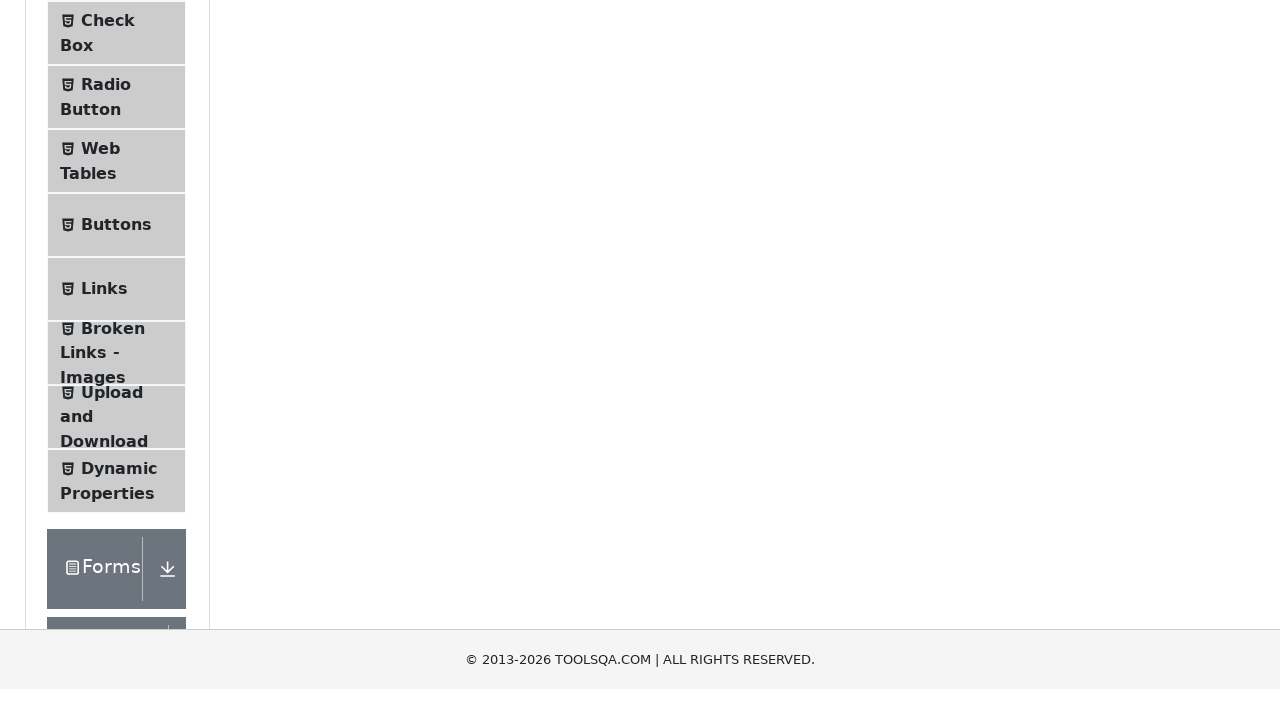

Right side advertisement banner is now displayed
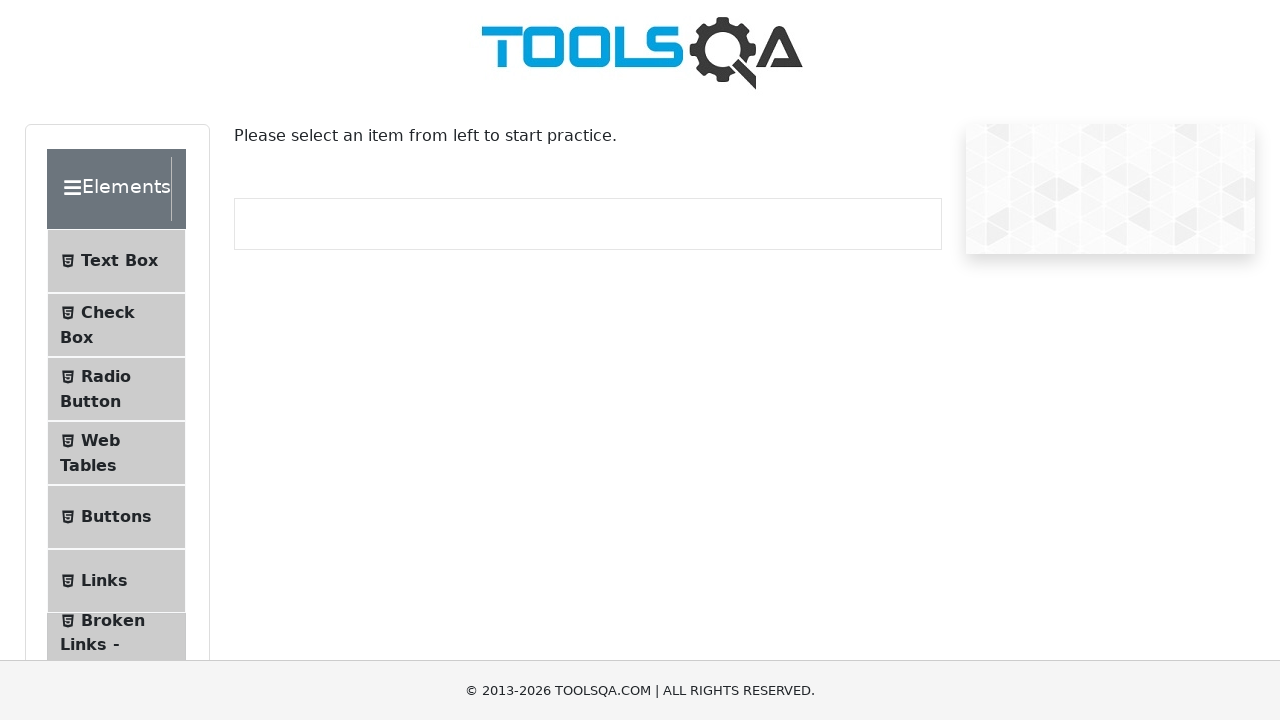

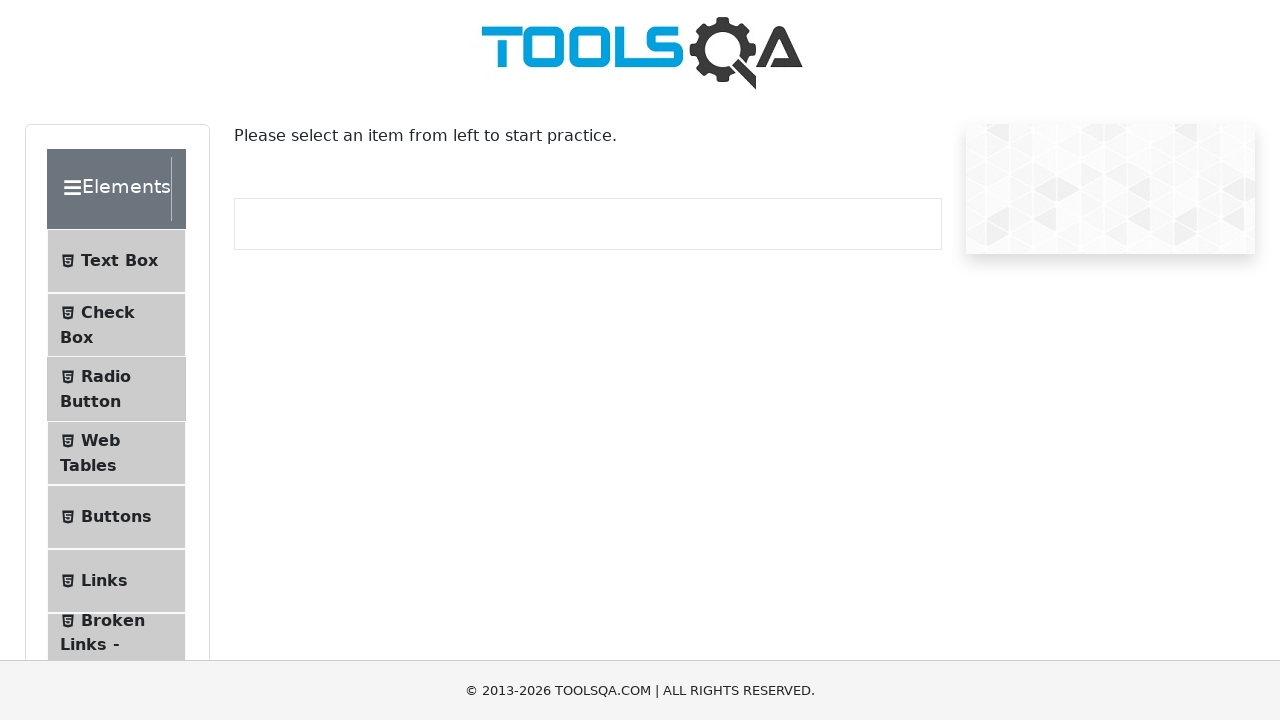